Tests input field functionality by waiting for a specific text field to become visible and then entering text into it

Starting URL: http://only-testing-blog.blogspot.com/2014/01/textbox.html

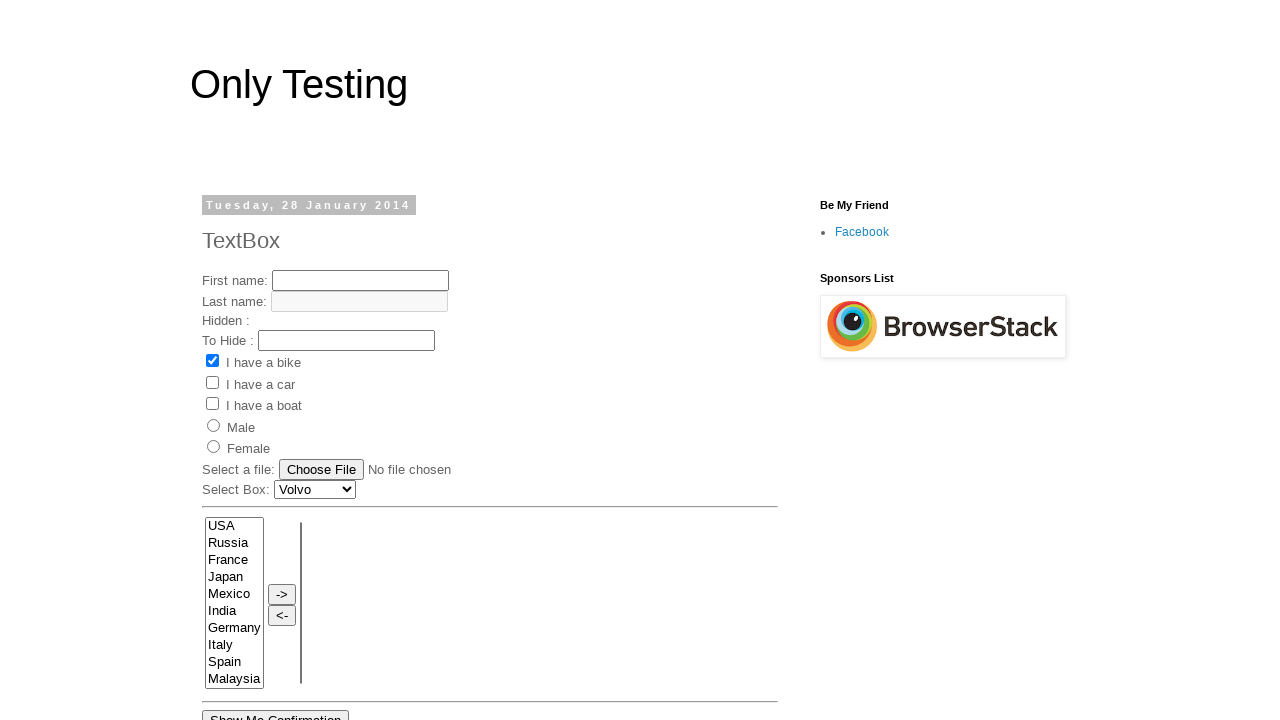

Waited for text field with id 'text3' to become visible
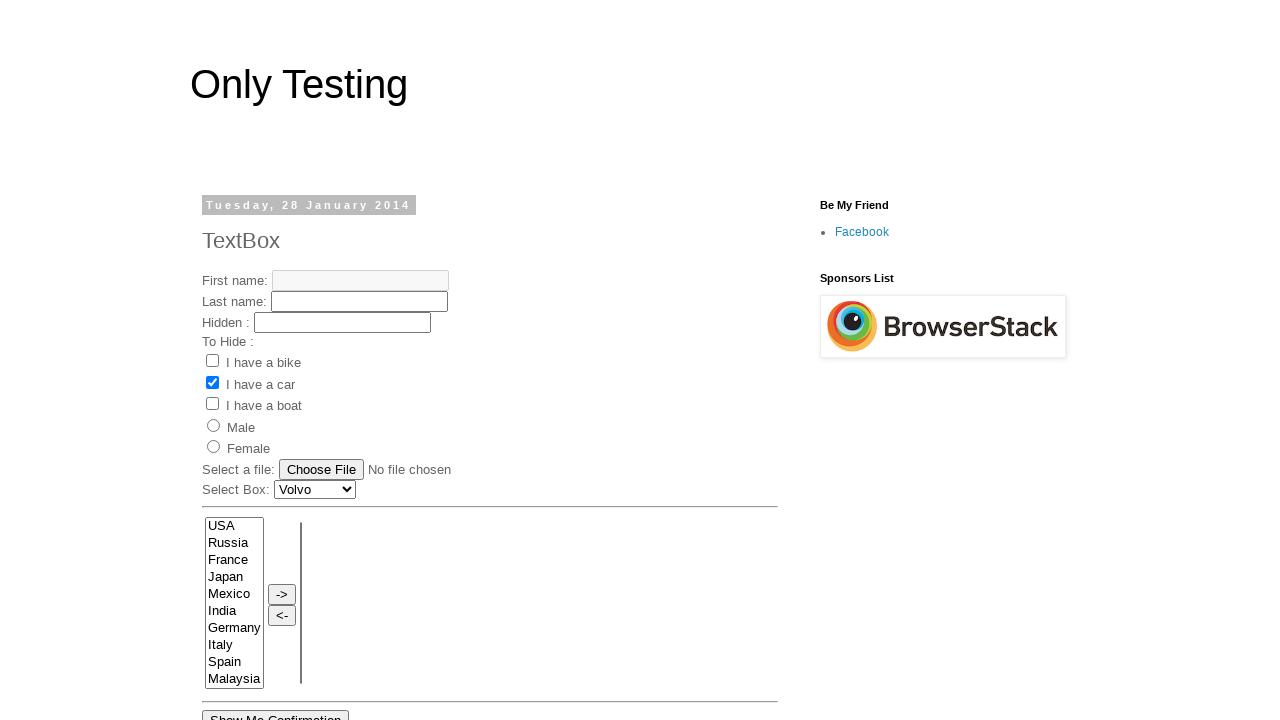

Entered 'enter value' into the text field on [id='text3']
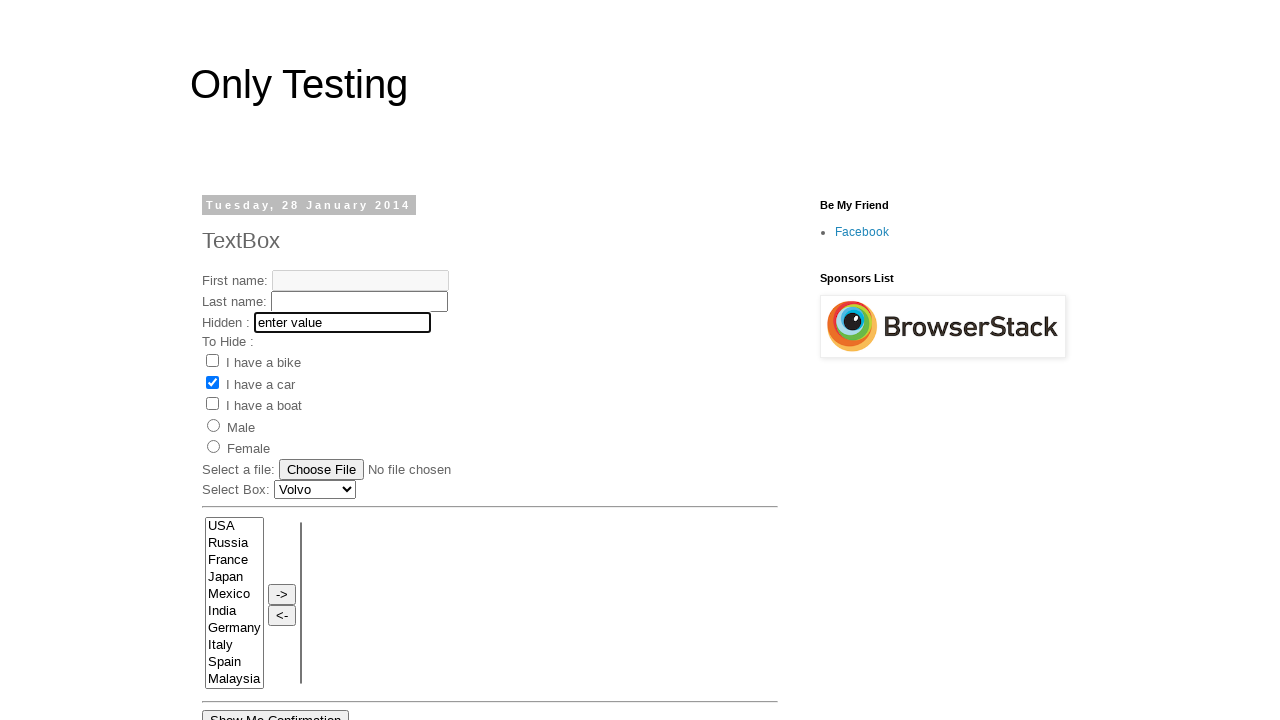

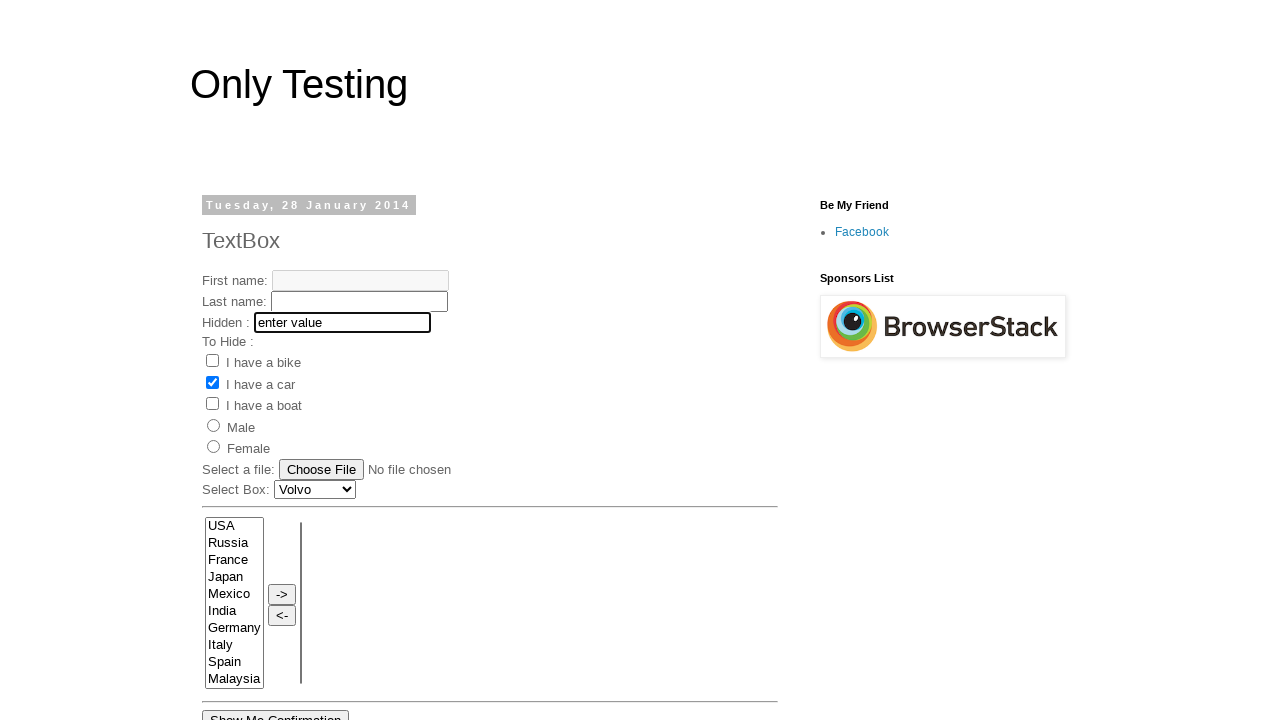